Navigates to Walmart homepage and verifies the page loads successfully by checking the title

Starting URL: https://walmart.com

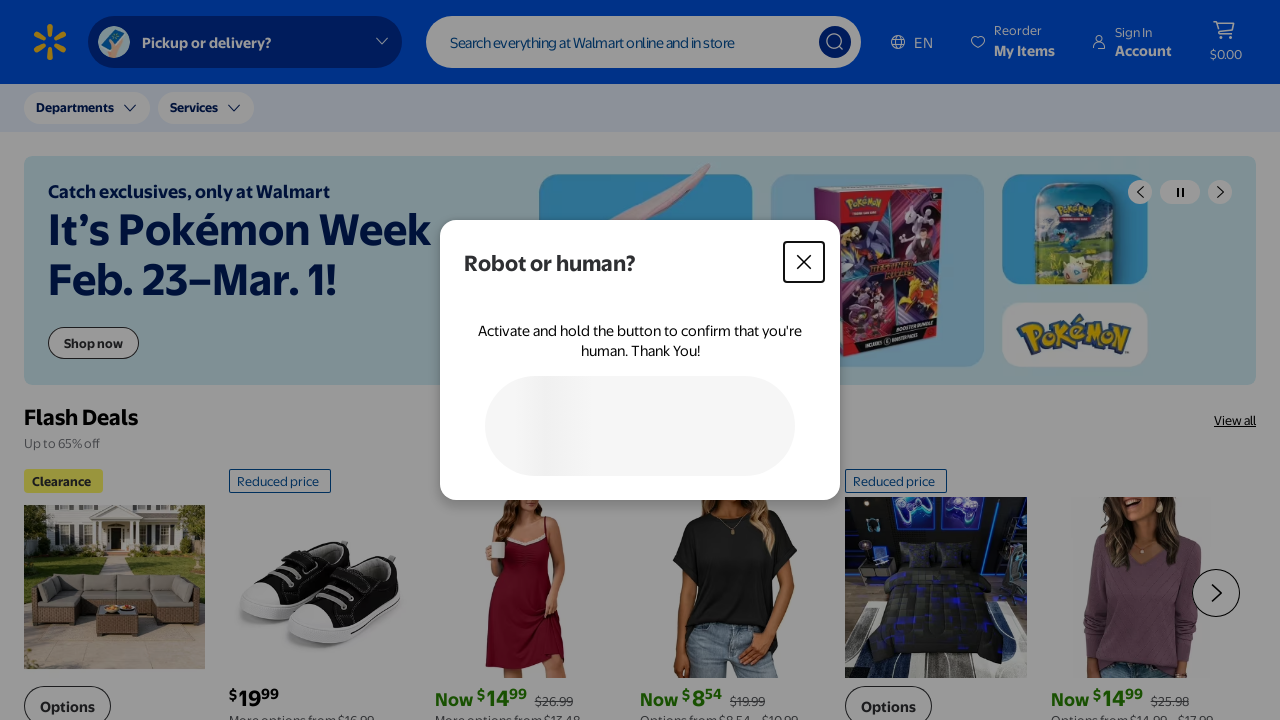

Waited for page to reach domcontentloaded state
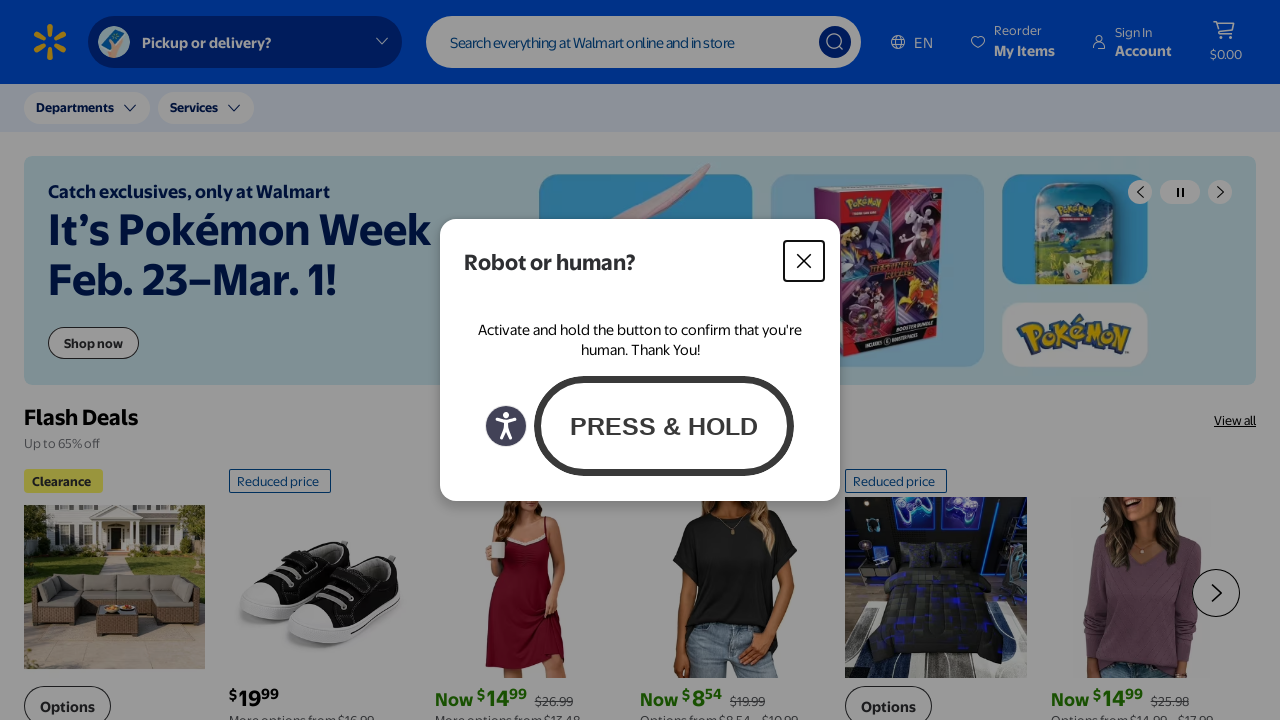

Retrieved and normalized page title
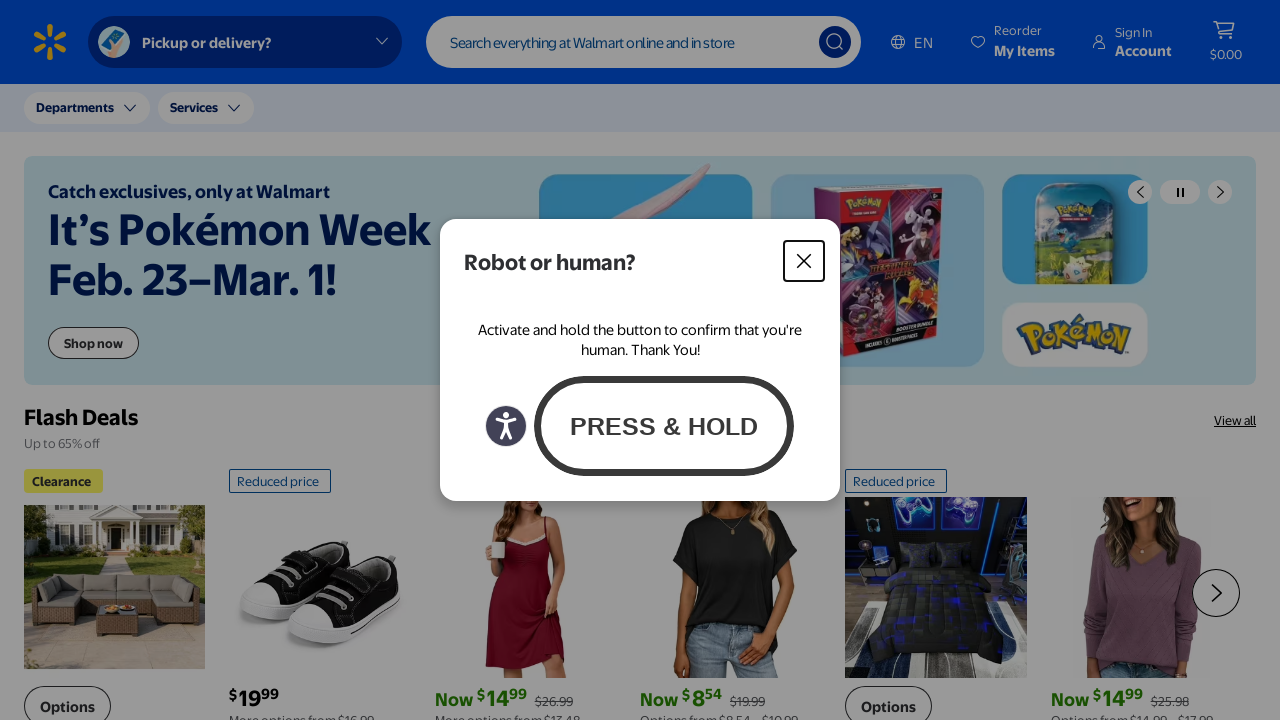

Retrieved current URL
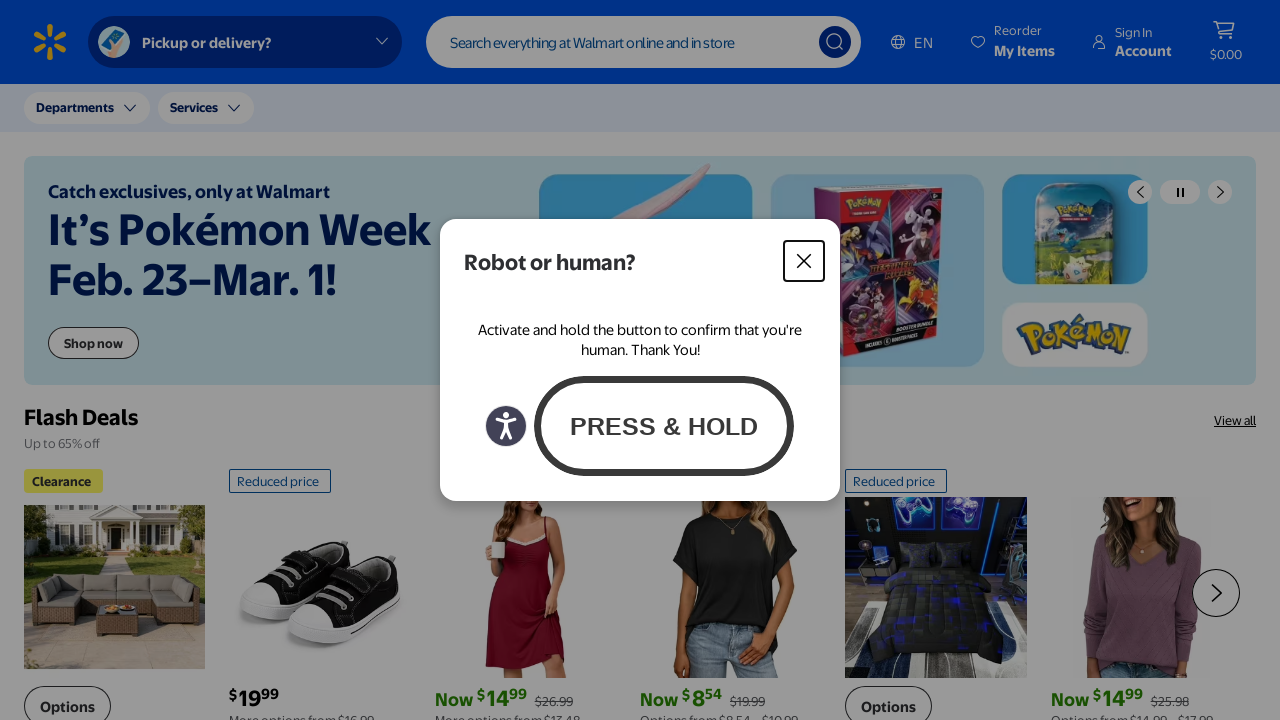

Verified page title and URL exist - assertion passed
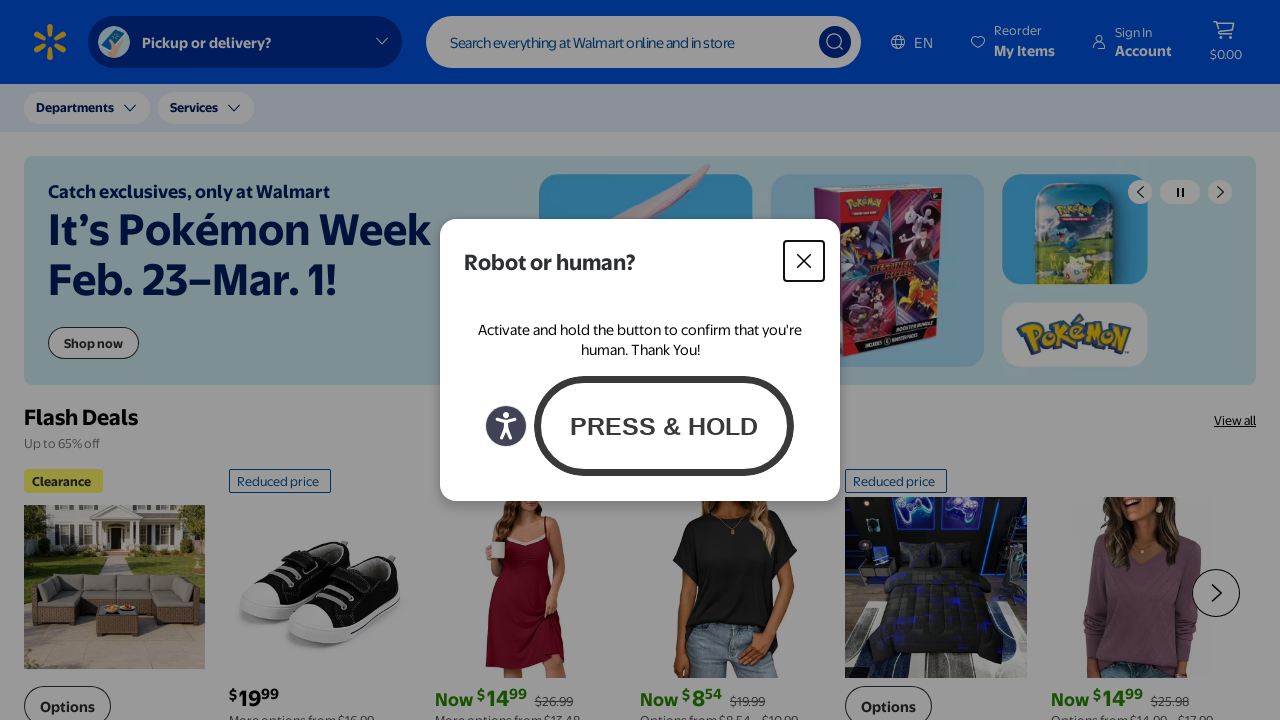

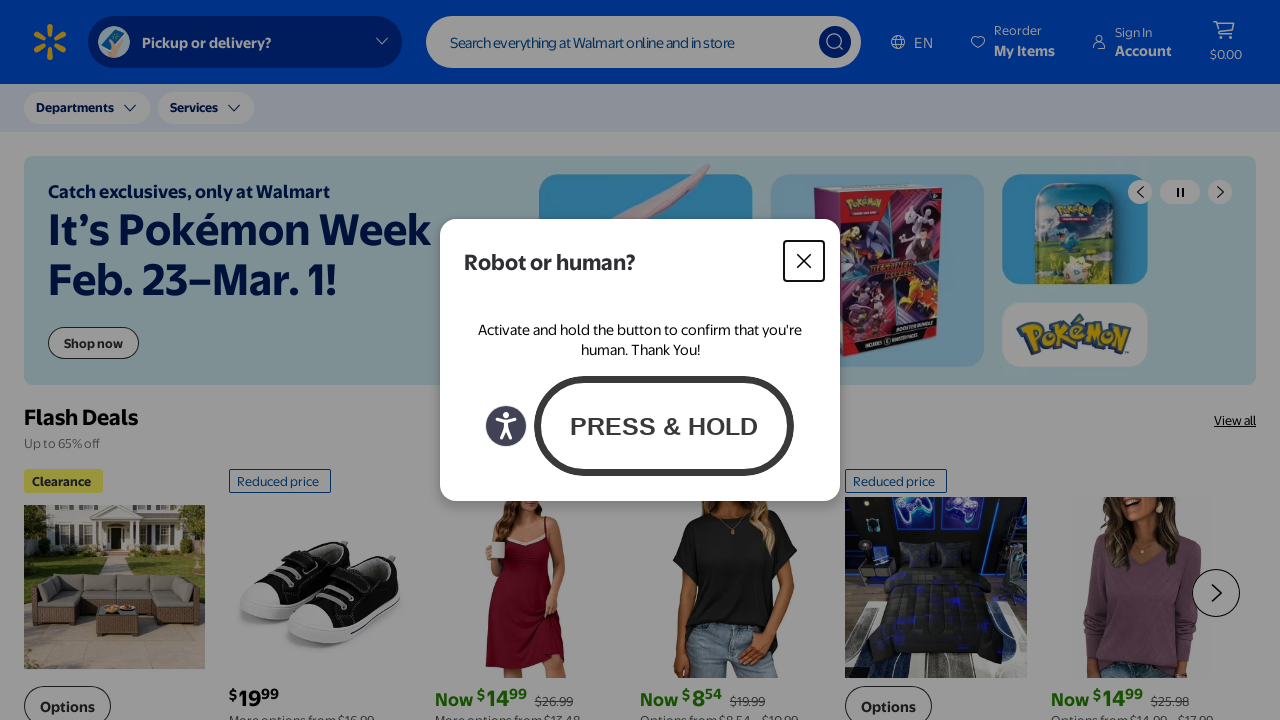